Tests an e-commerce shopping flow by adding specific vegetables (Brocolli, Cucumber, Beetroot, Tomato) to the cart, proceeding to checkout, and entering a promo code.

Starting URL: https://rahulshettyacademy.com/seleniumPractise/#/

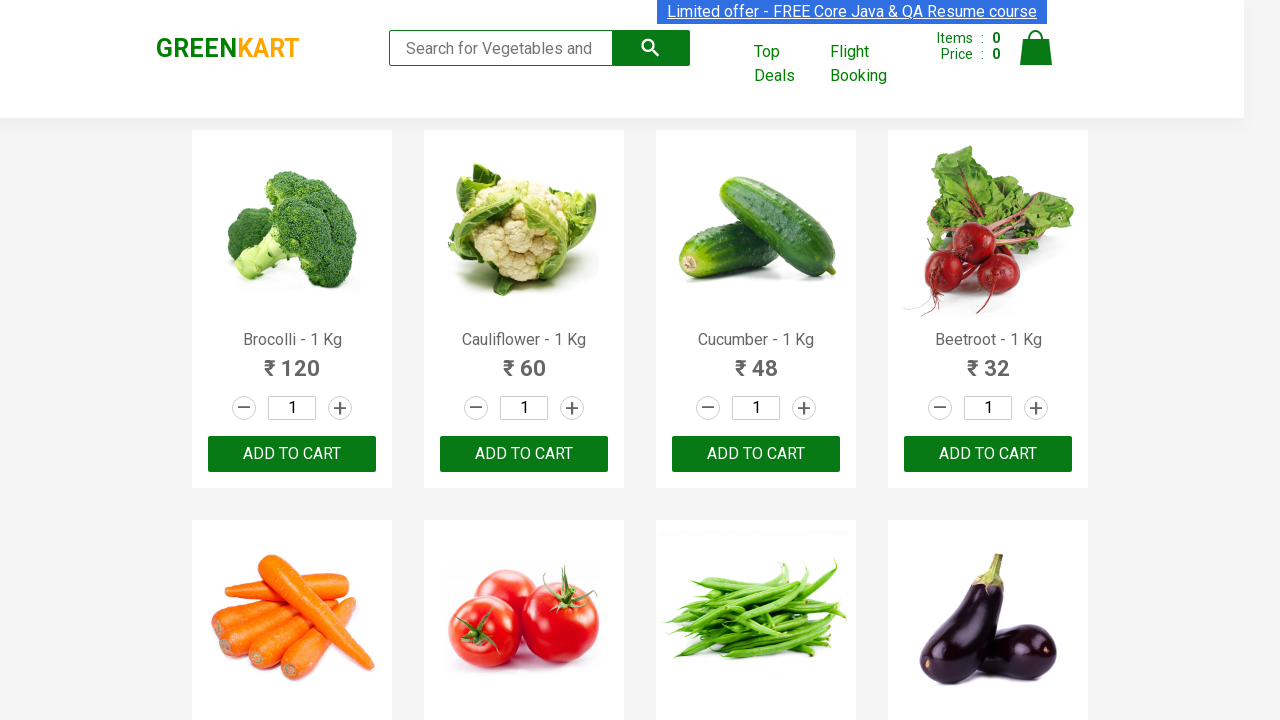

Waited for product names to load on page
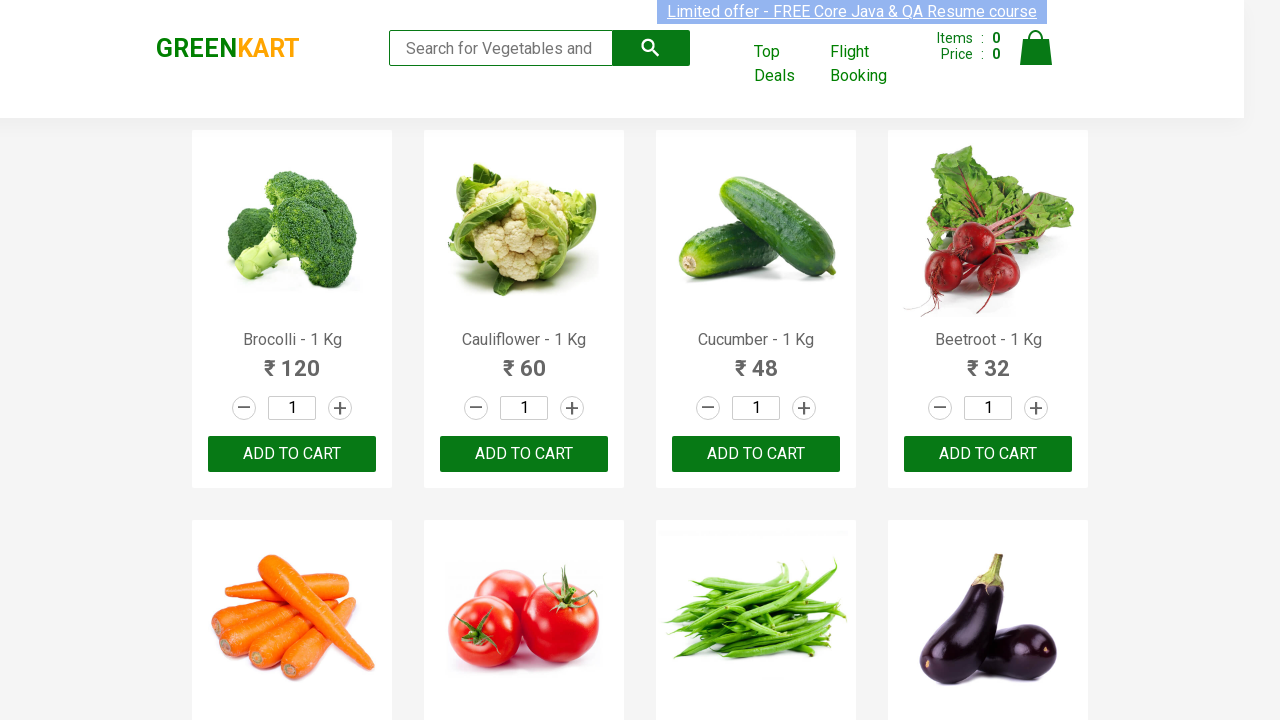

Retrieved all product elements from page
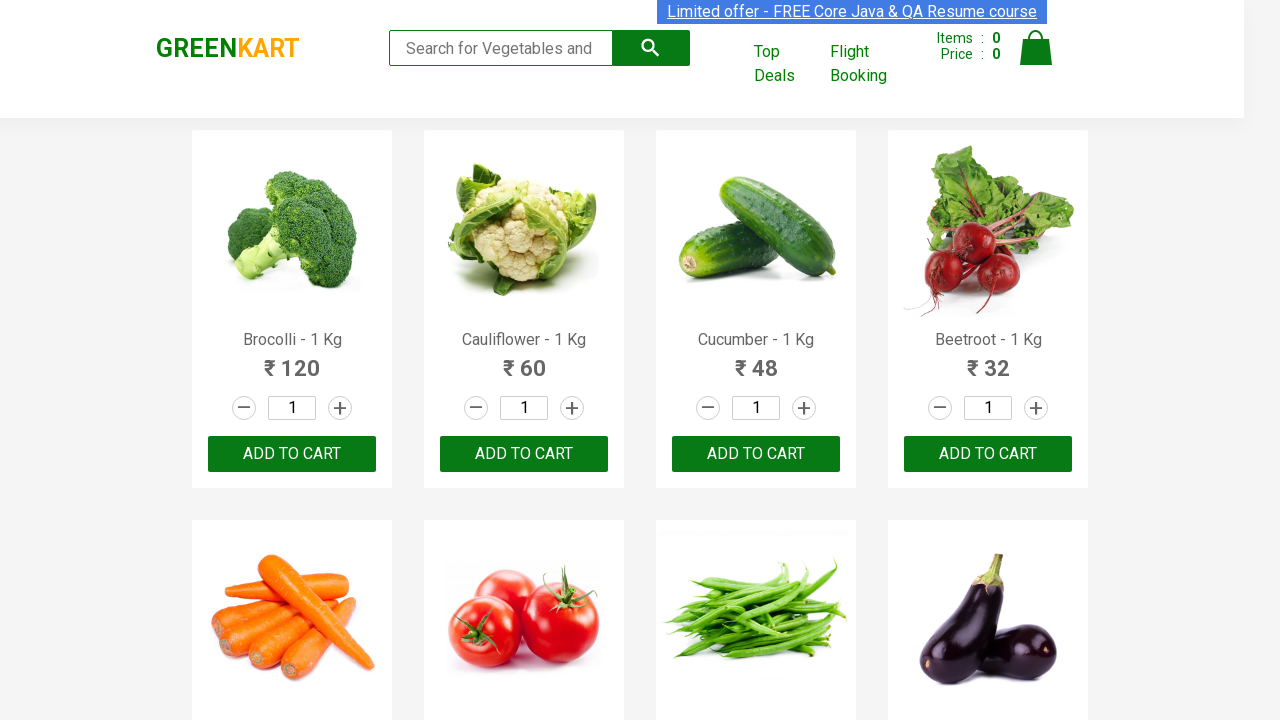

Added Brocolli to cart at (292, 454) on xpath=//div[@class='product-action']/button >> nth=0
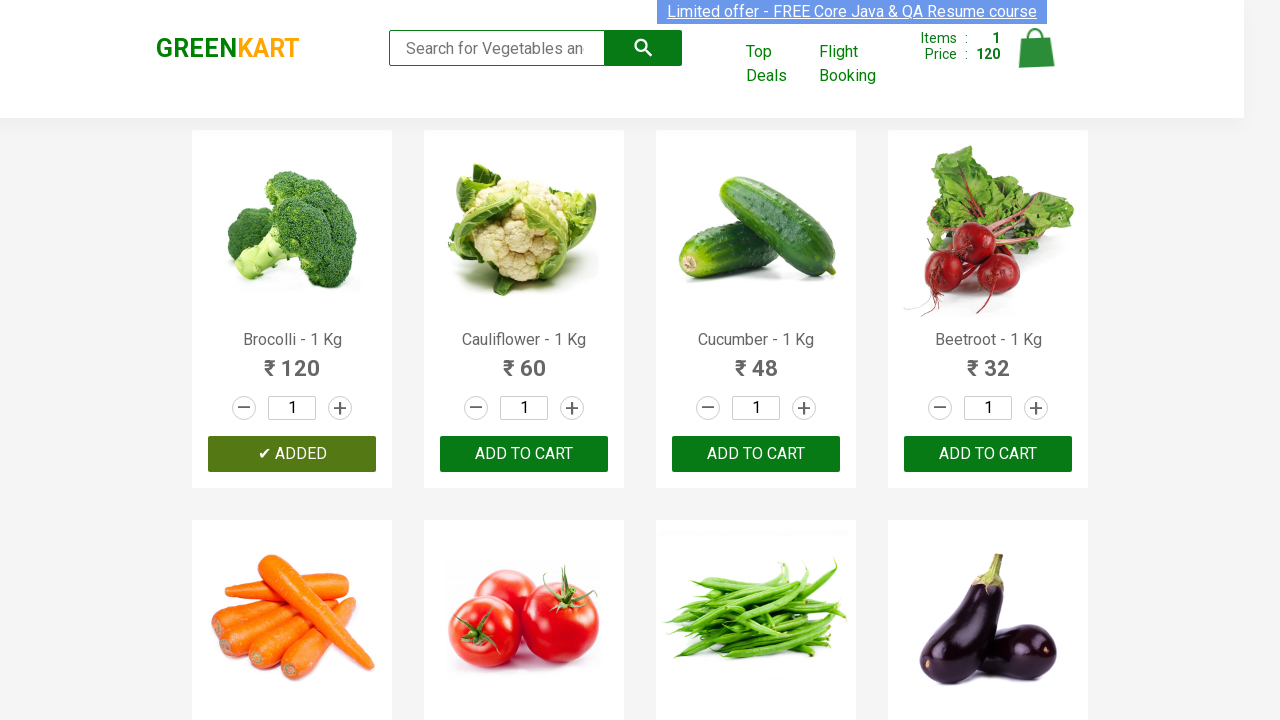

Added Cucumber to cart at (756, 454) on xpath=//div[@class='product-action']/button >> nth=2
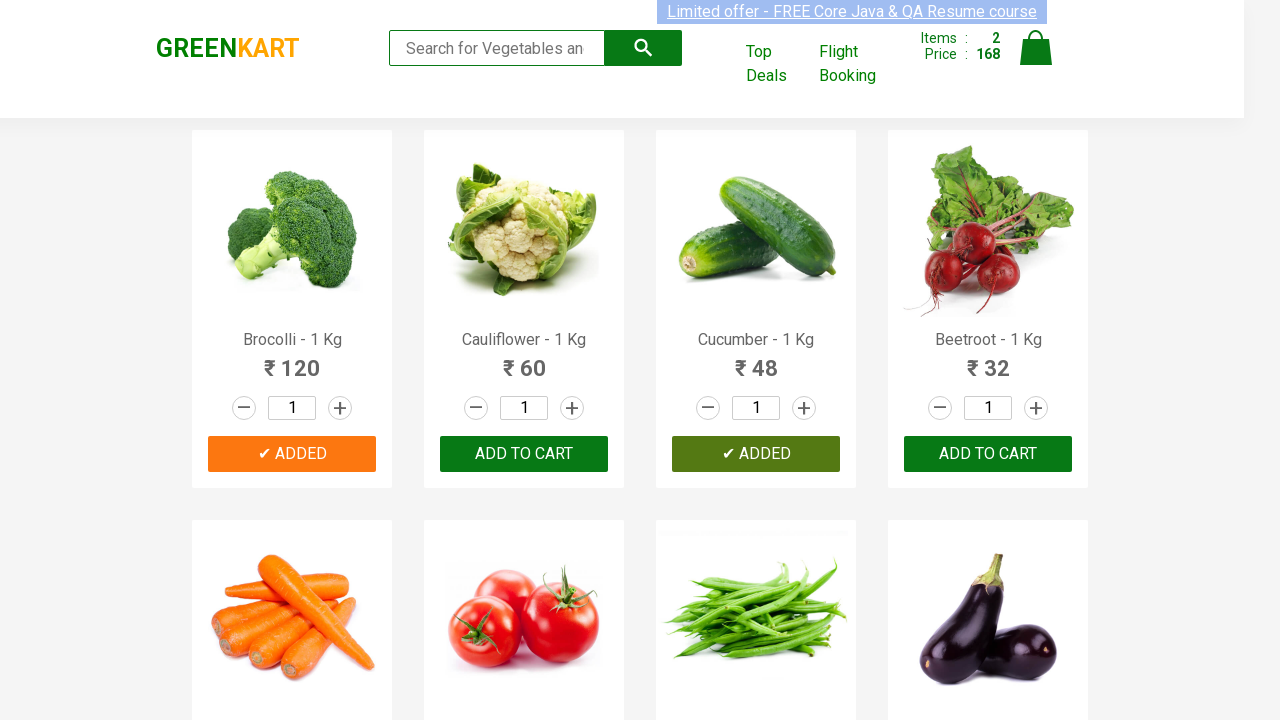

Added Beetroot to cart at (988, 454) on xpath=//div[@class='product-action']/button >> nth=3
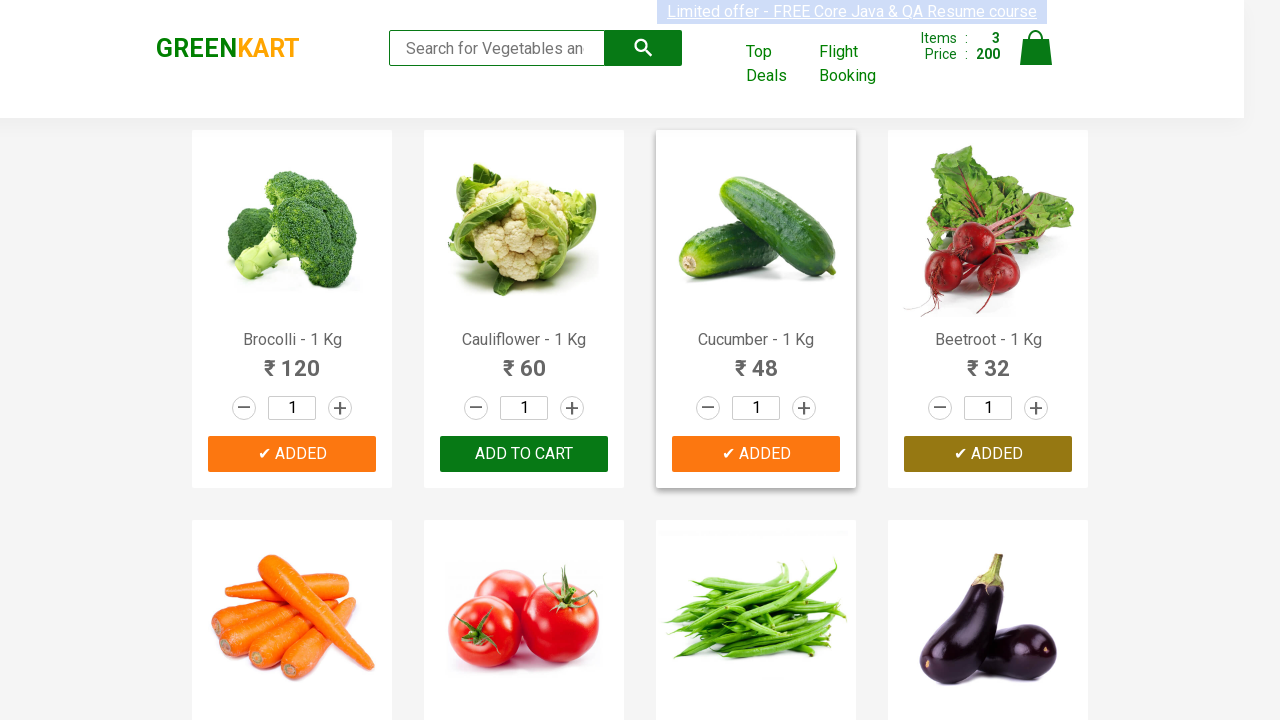

Added Tomato to cart at (524, 360) on xpath=//div[@class='product-action']/button >> nth=5
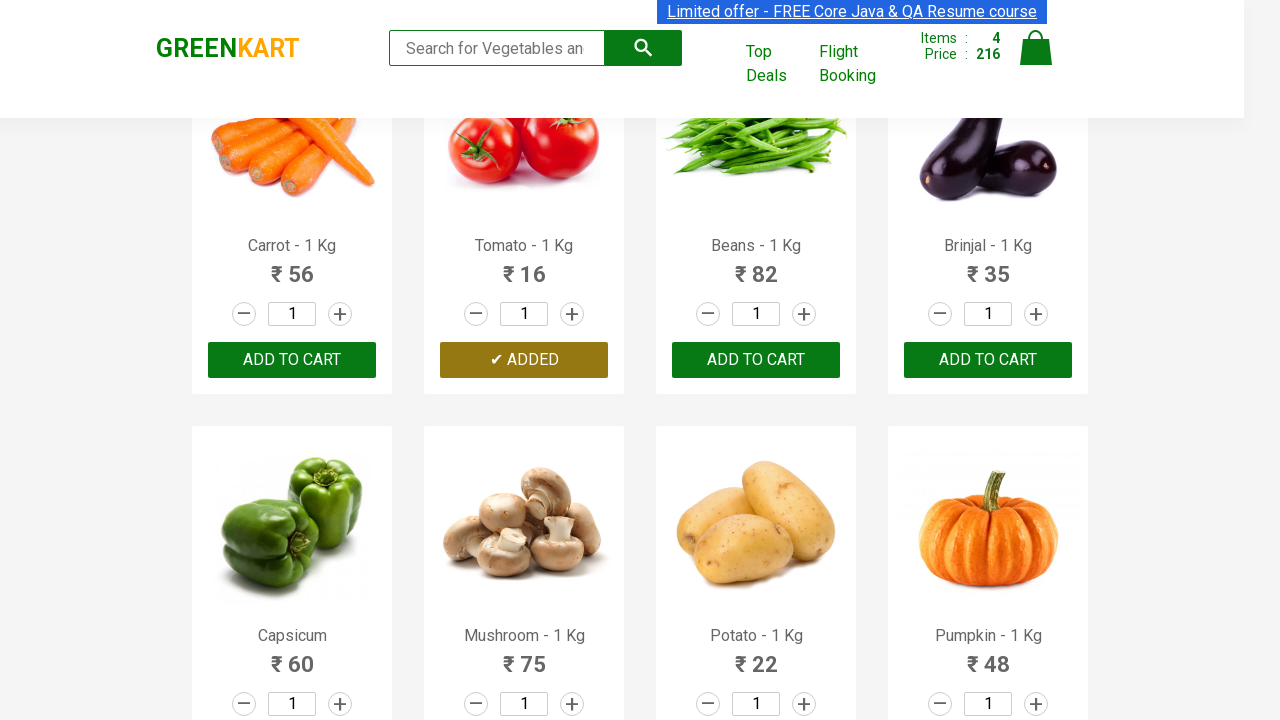

Clicked on cart icon to view cart at (1036, 48) on img[alt='Cart']
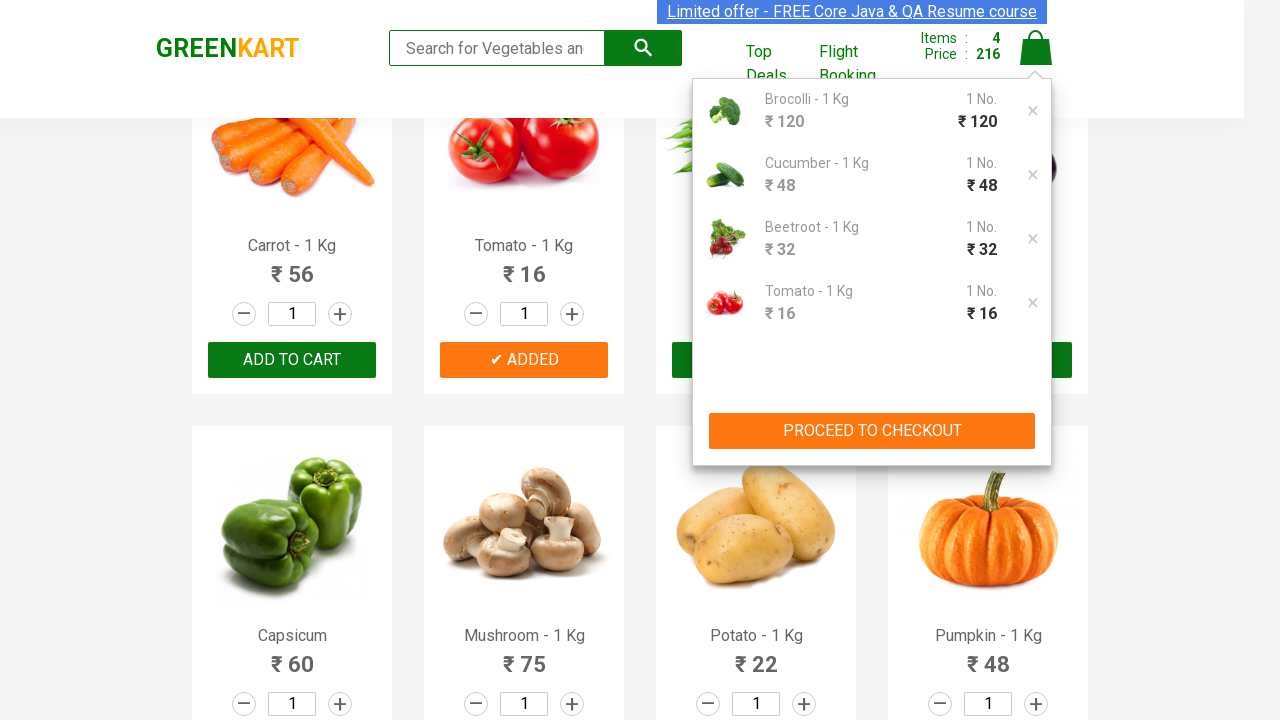

Clicked PROCEED TO CHECKOUT button at (872, 431) on xpath=//button[contains(text(),'PROCEED TO CHECKOUT')]
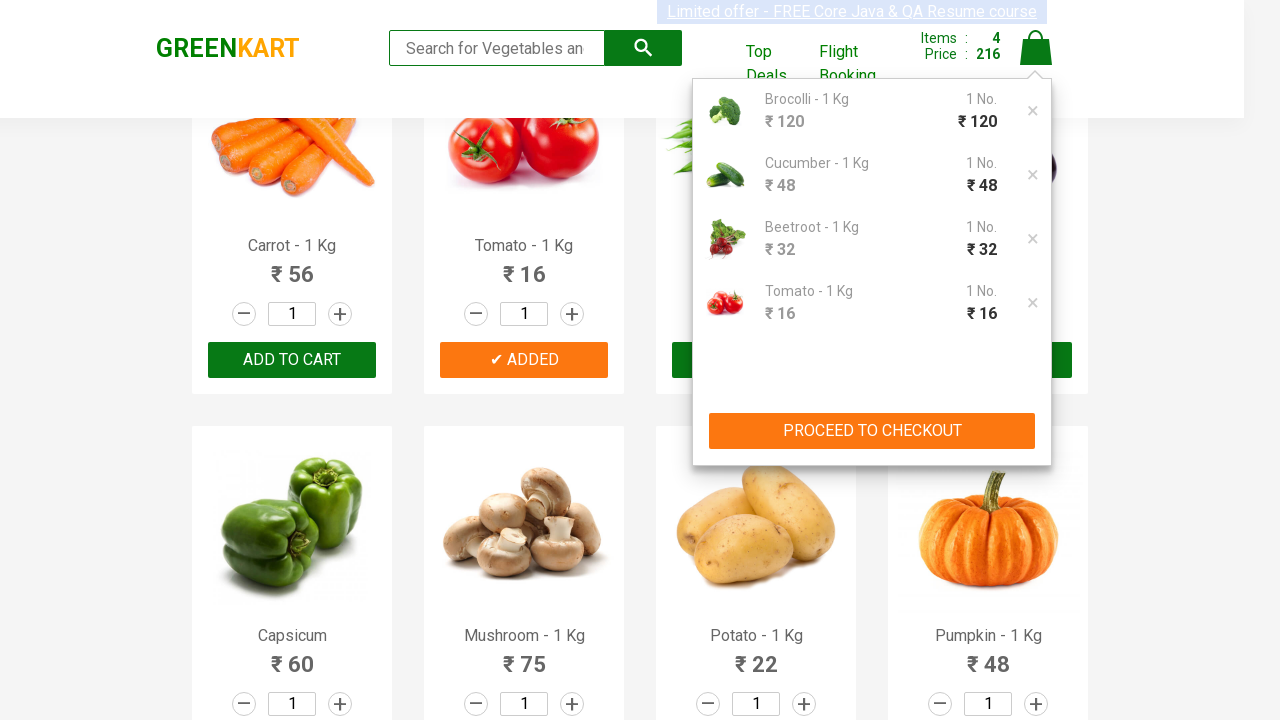

Entered promo code 'rahulshettyacademy' in promo code field on input.promoCode
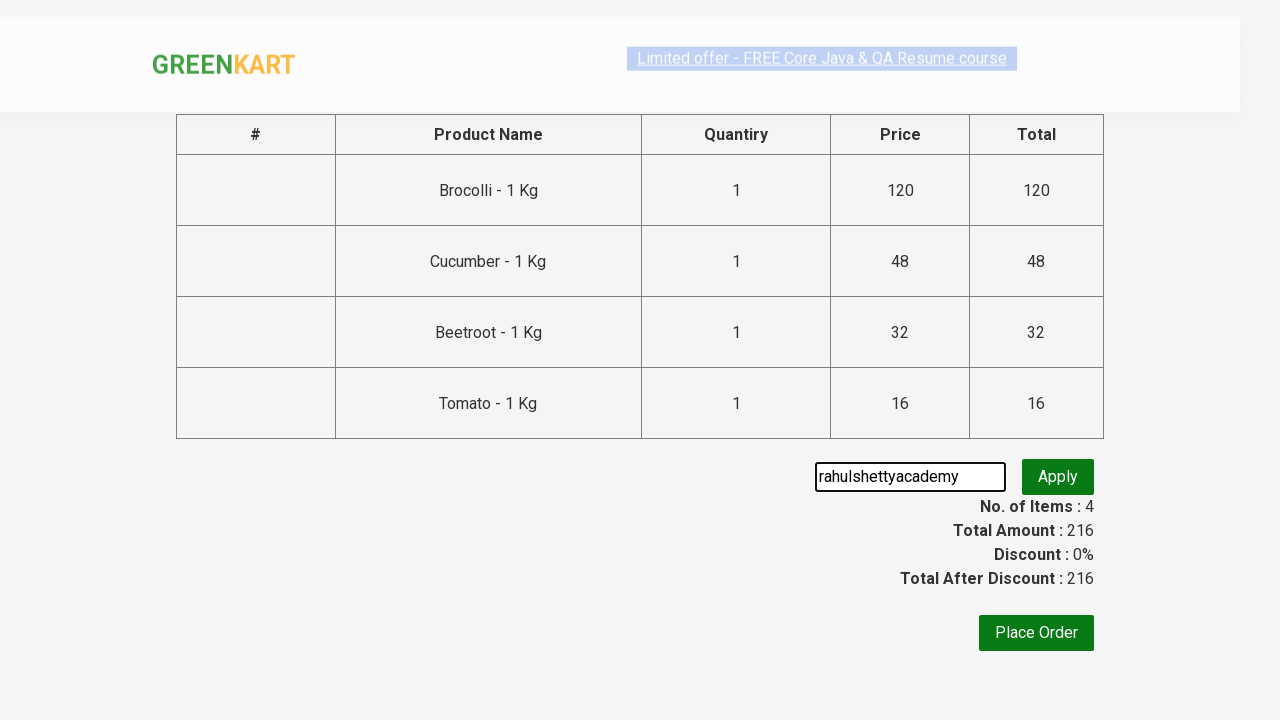

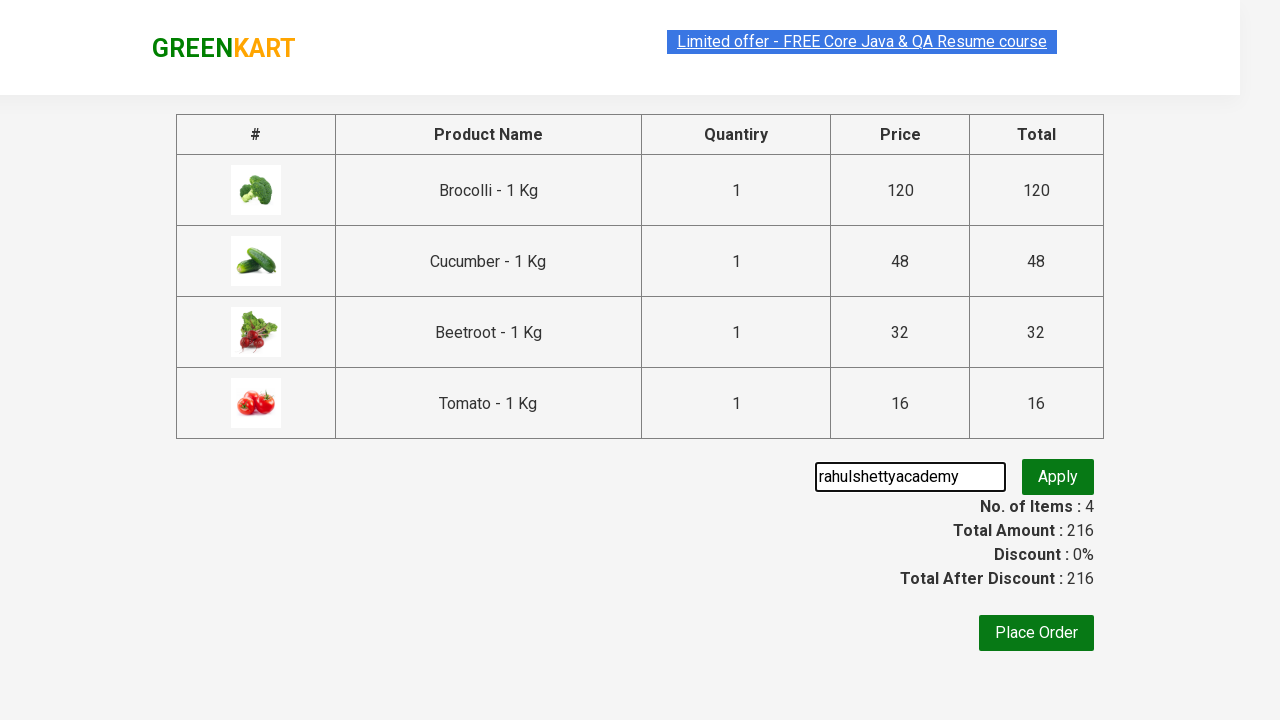